Verifies that the Log In button on the NextBase CRM login page has the correct text value

Starting URL: https://login1.nextbasecrm.com/

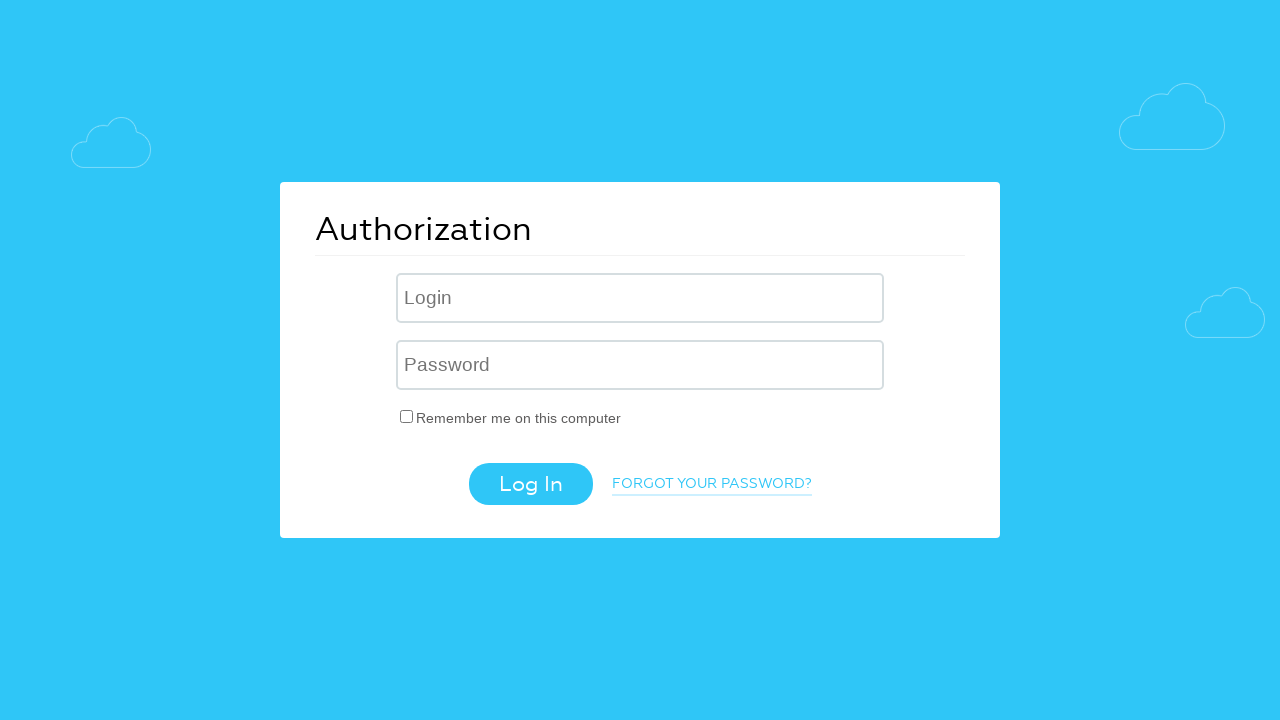

Located Log In button using CSS selector
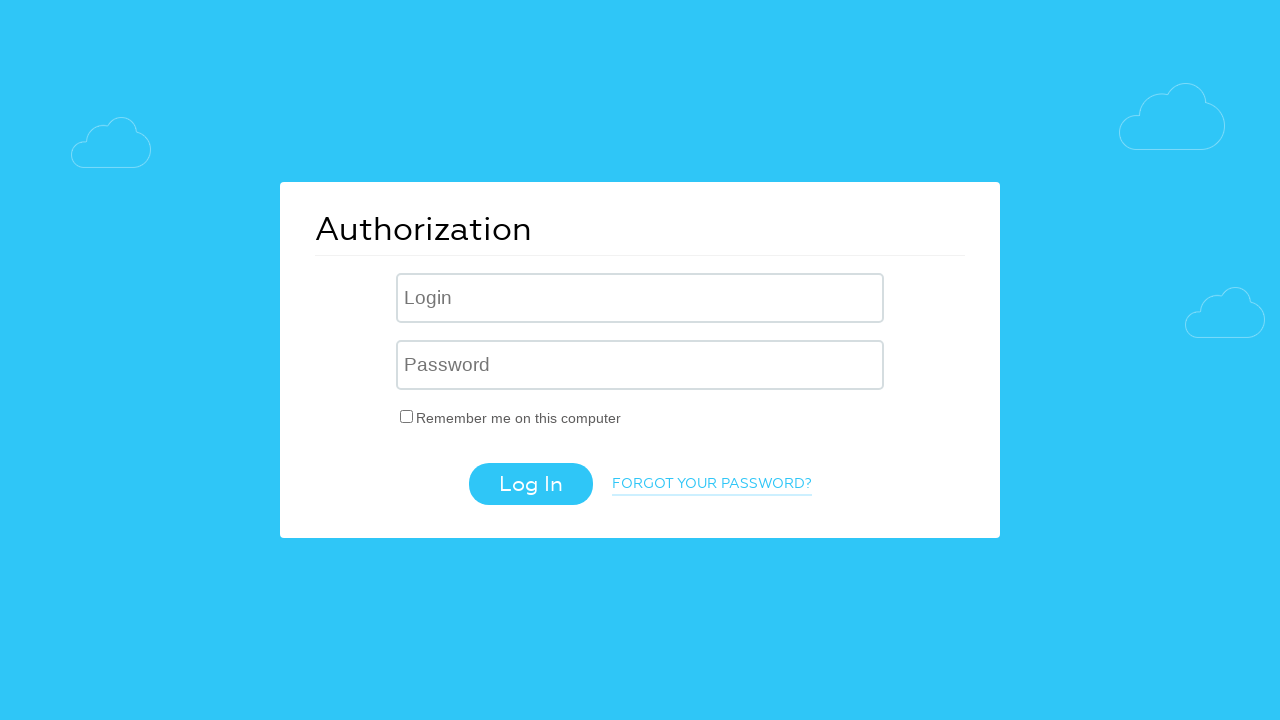

Retrieved 'value' attribute from Log In button
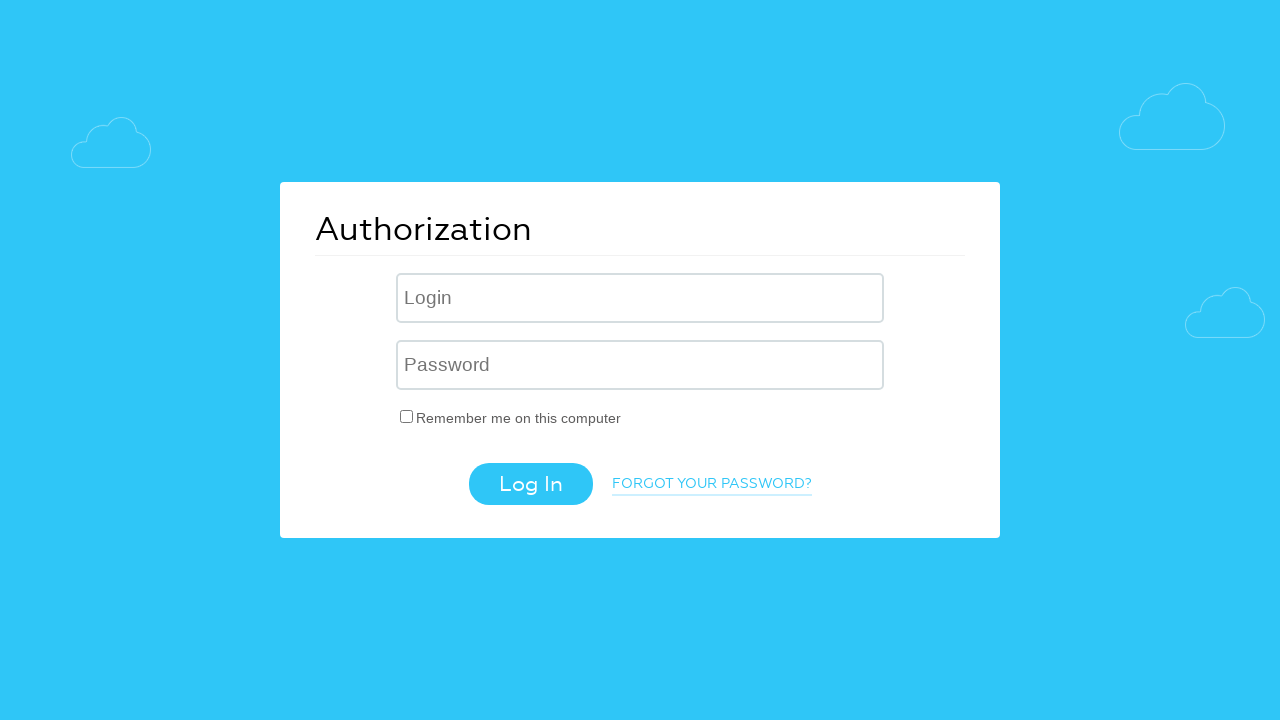

Verified Log In button has correct text value 'Log In'
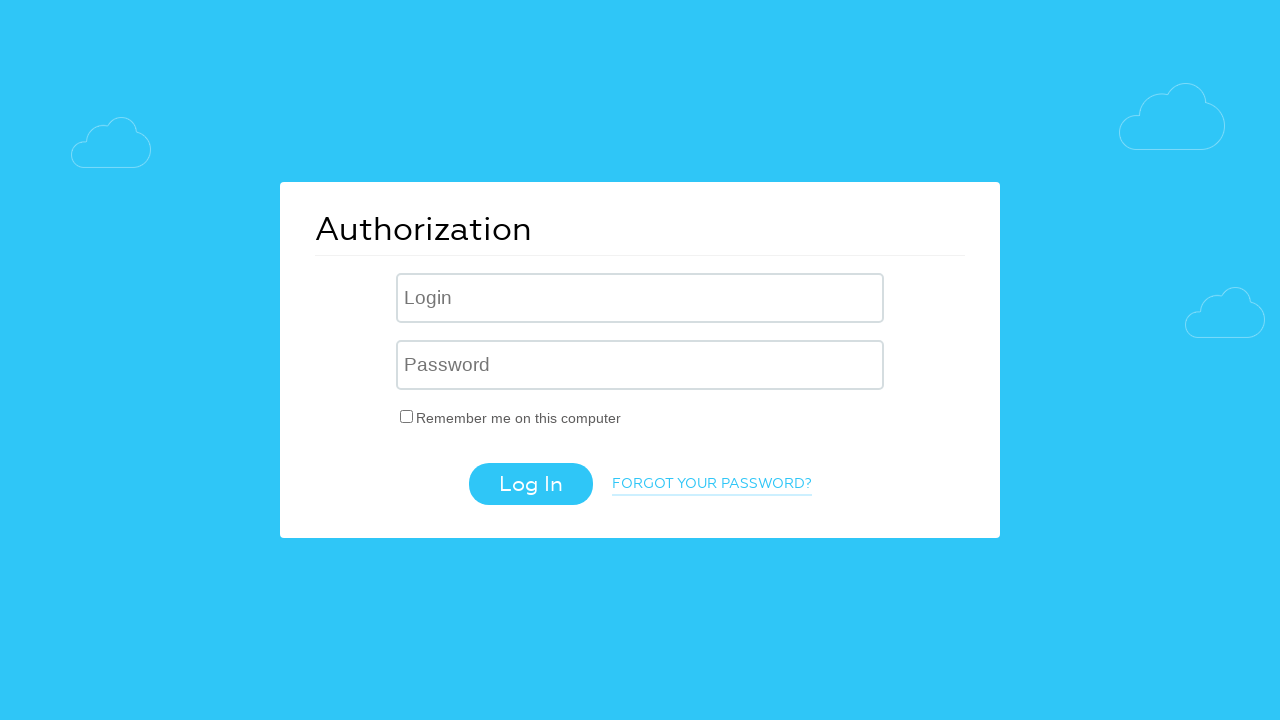

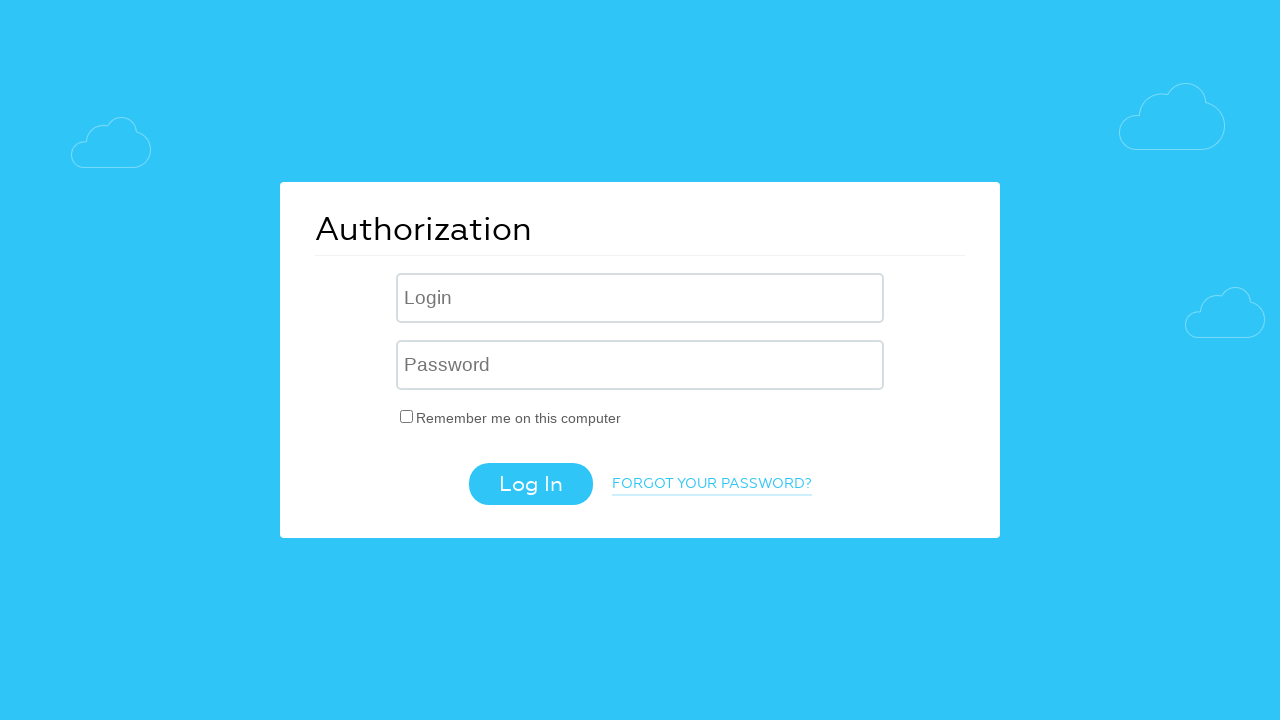